Tests checkbox selection functionality by finding all checkboxes on a demo page and clicking on the one with value "Option-3"

Starting URL: http://syntaxprojects.com/basic-checkbox-demo.php

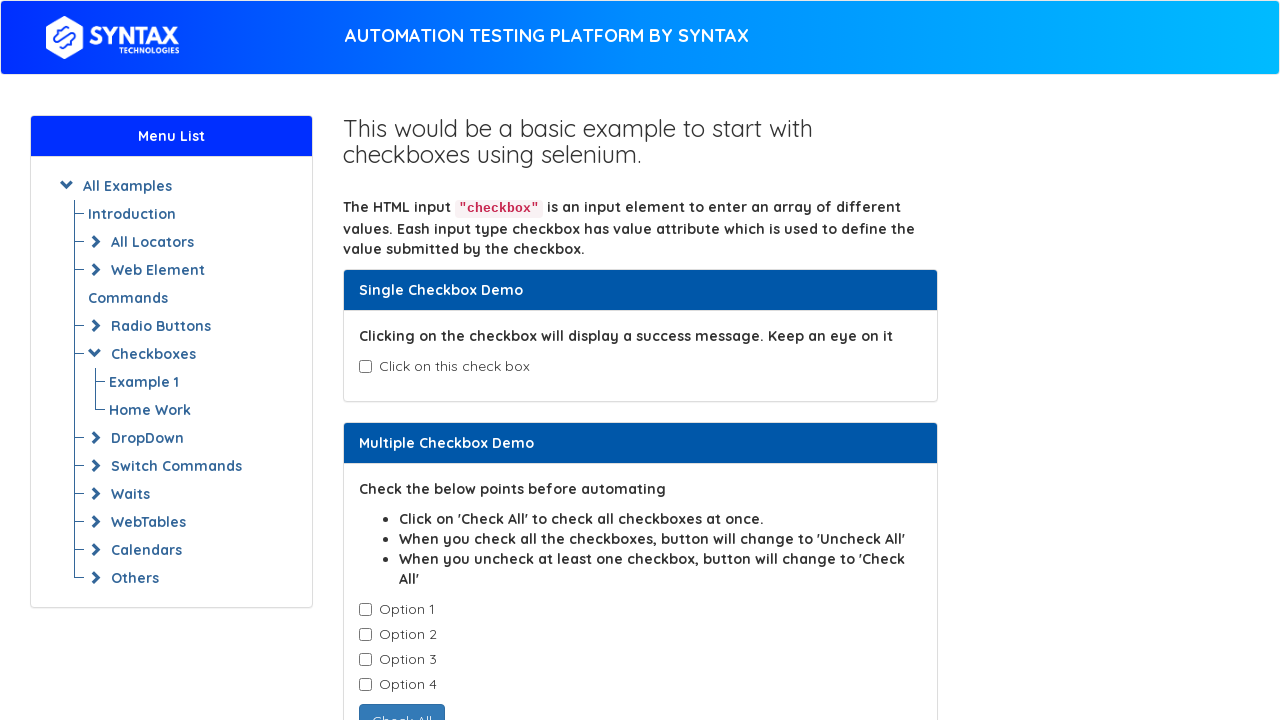

Navigated to checkbox demo page
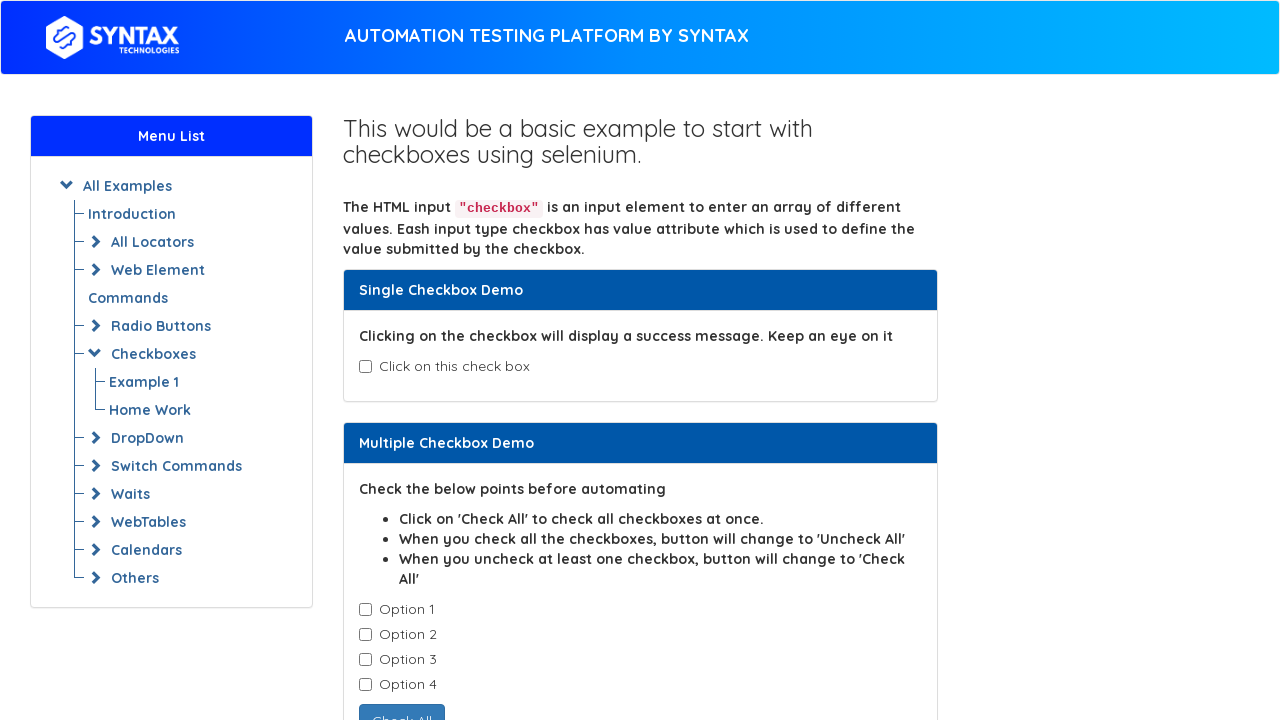

Waited for checkboxes to be present on the page
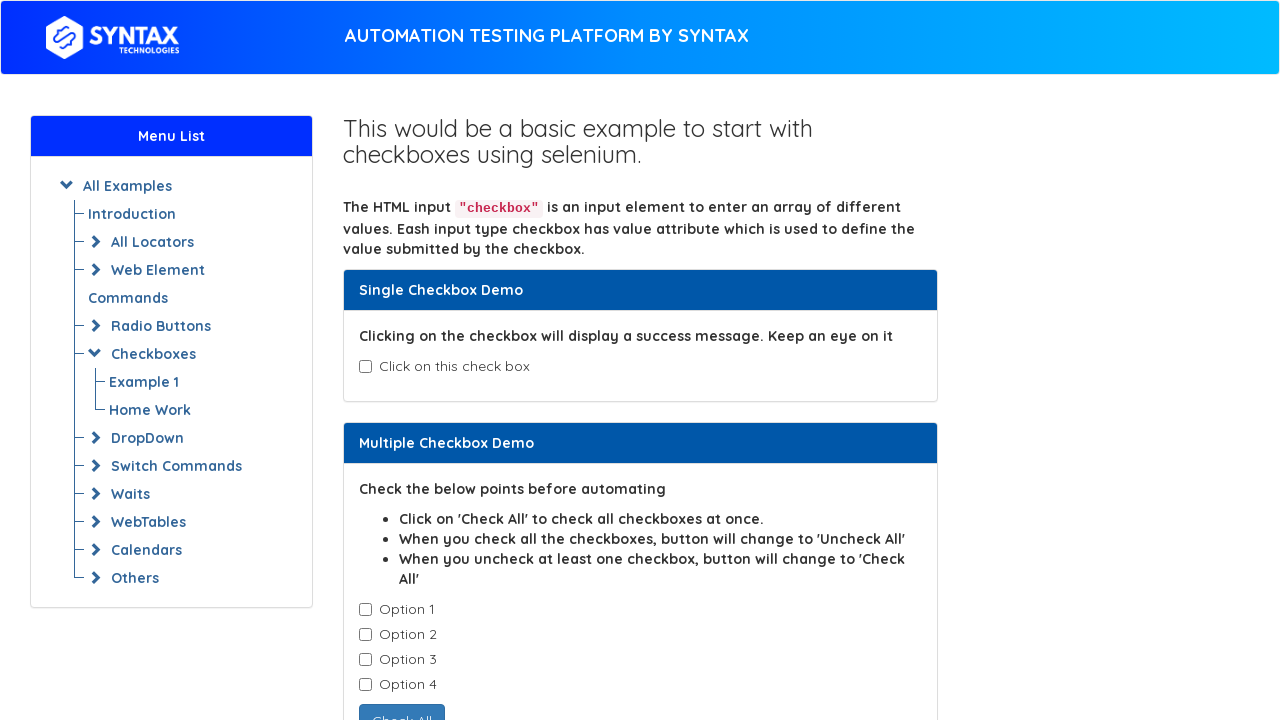

Retrieved all checkbox elements from the page
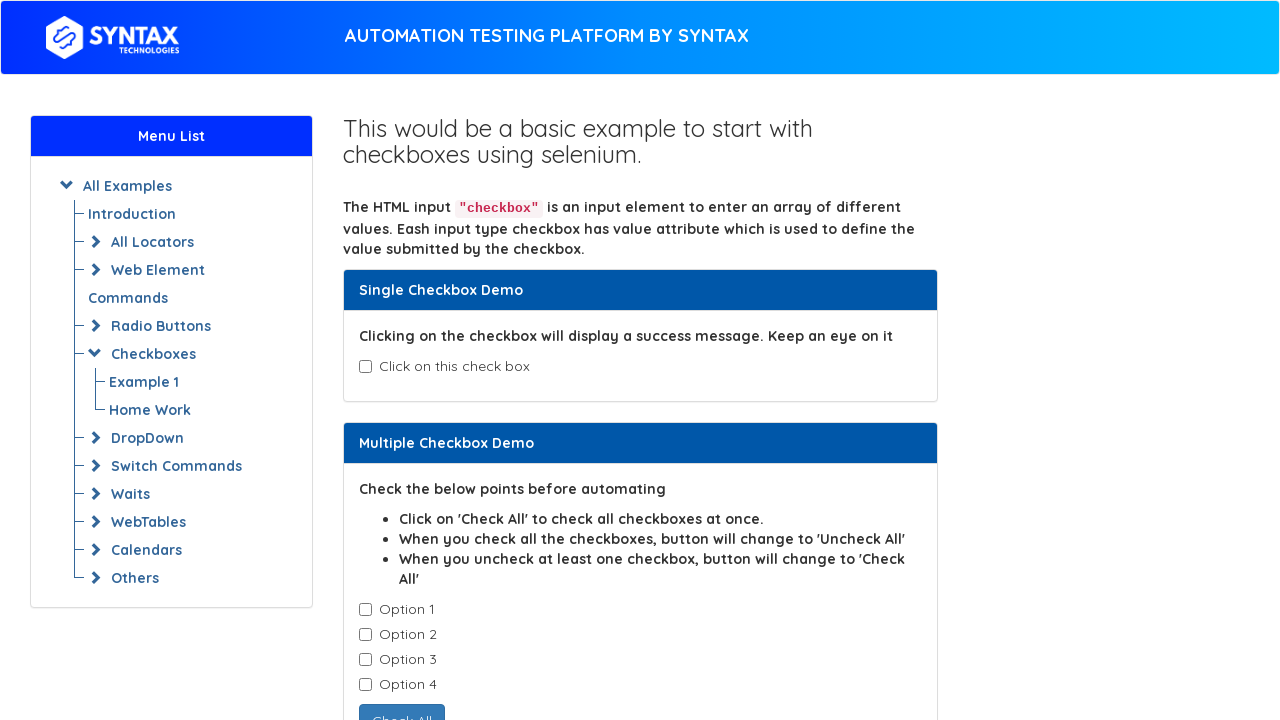

Retrieved checkbox value attribute: Option-1
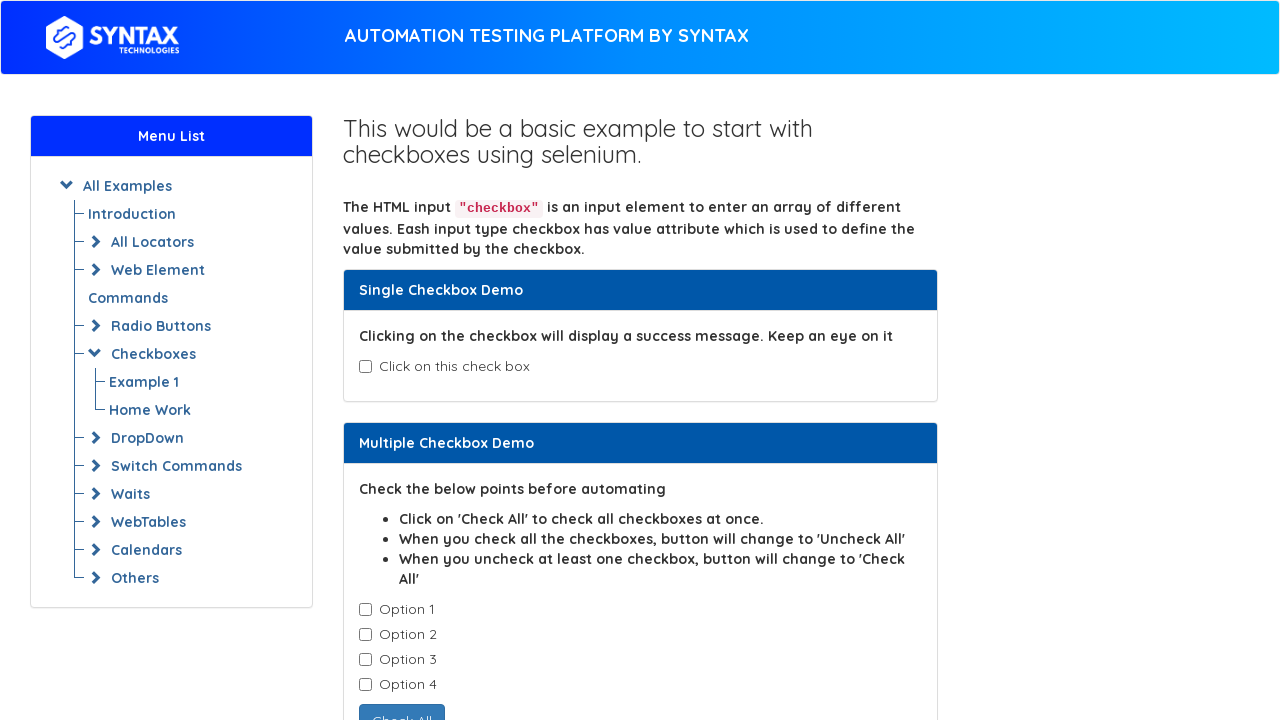

Retrieved checkbox value attribute: Option-2
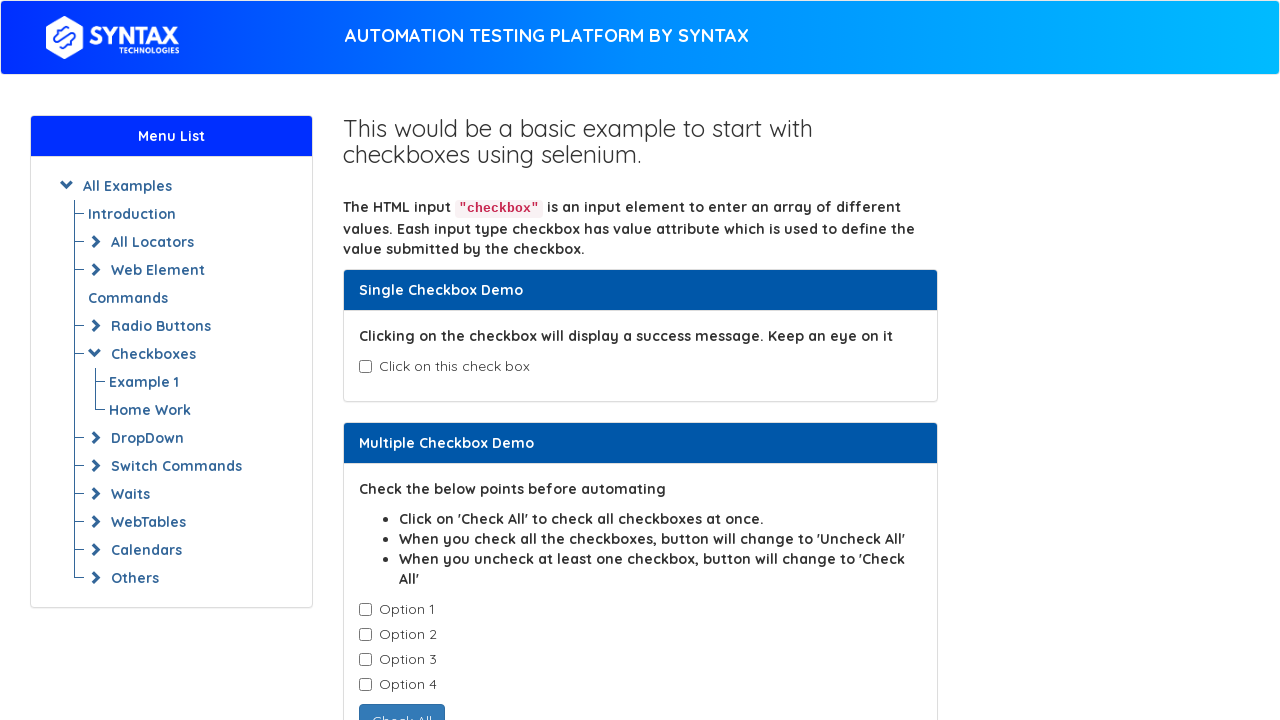

Retrieved checkbox value attribute: Option-3
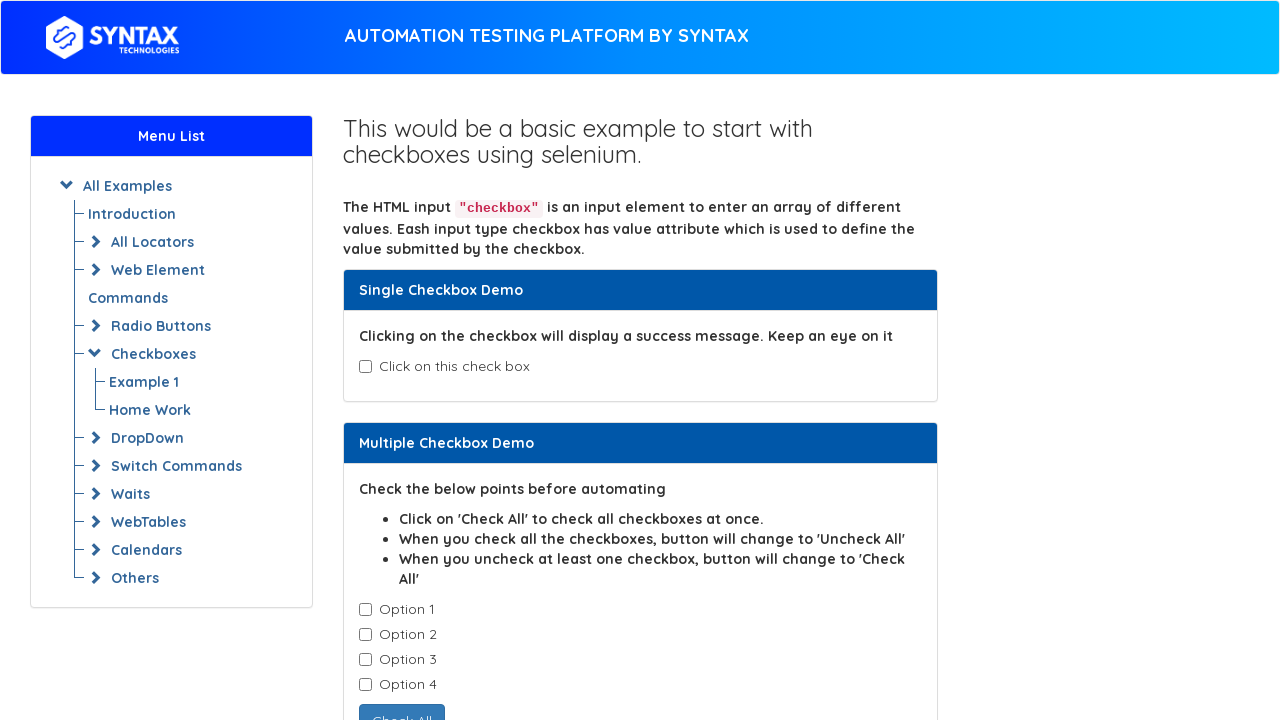

Clicked on Option-3 checkbox at (365, 660) on input.cb1-element >> nth=2
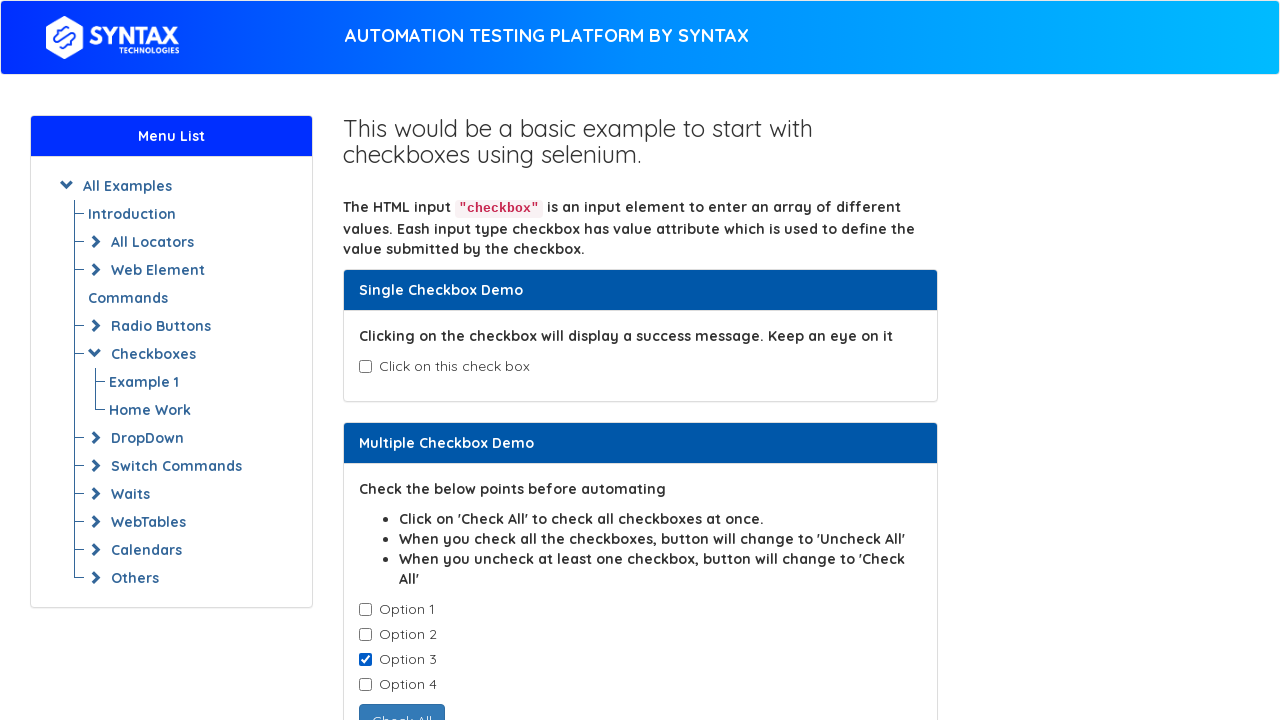

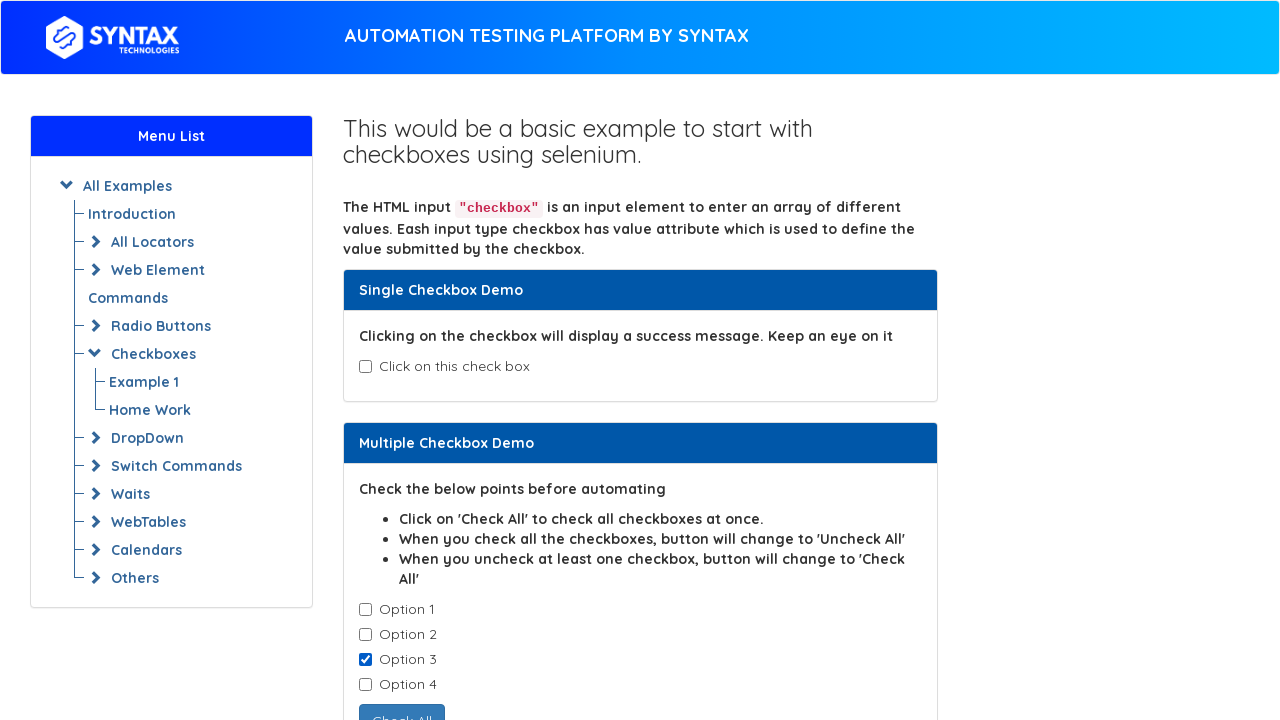